Tests removing a book from the cart and verifying the cart becomes empty.

Starting URL: http://practice.automationtesting.in

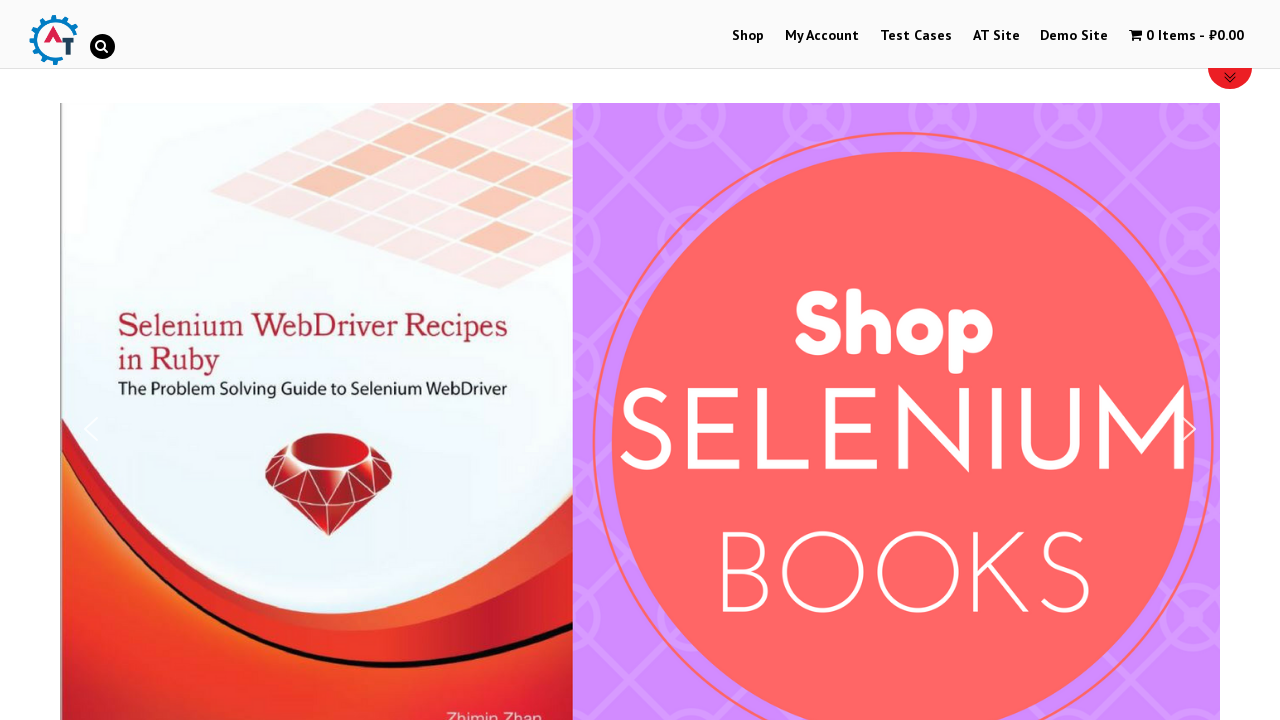

Clicked on Shop Menu at (748, 36) on xpath=//li[@id='menu-item-40']
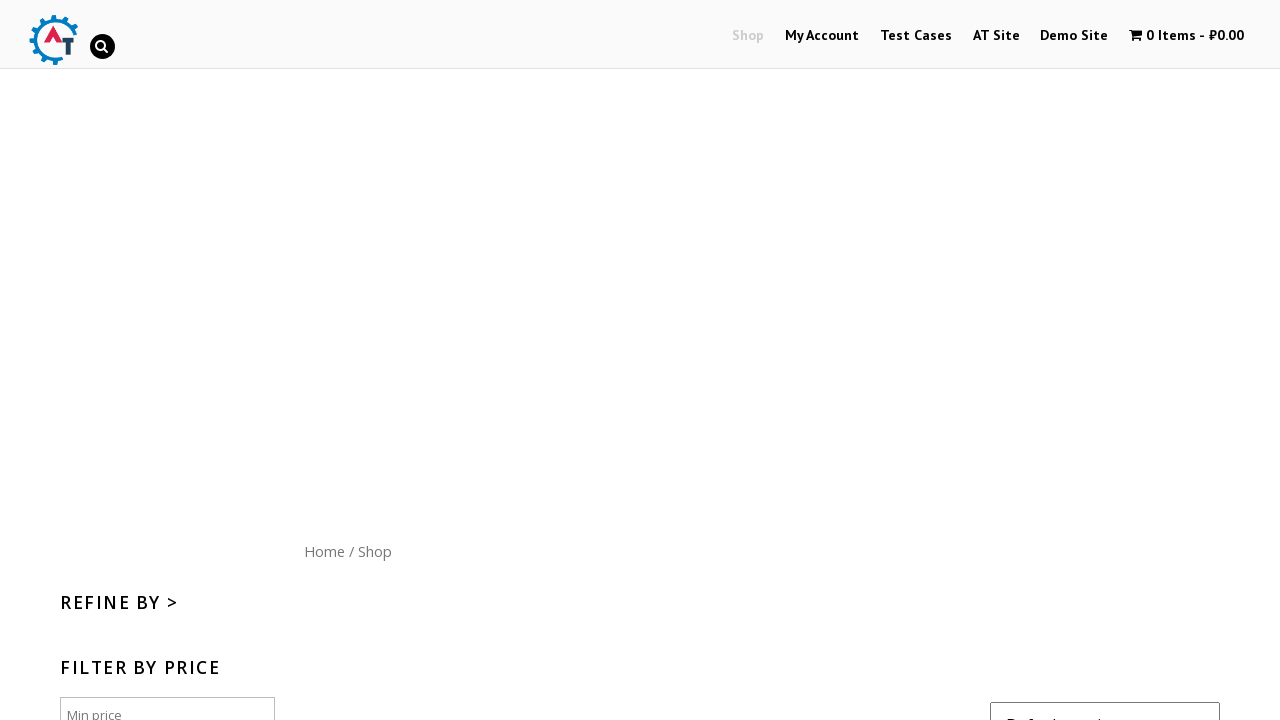

Clicked on Home menu button at (324, 551) on xpath=//div[@id='content']/nav/a
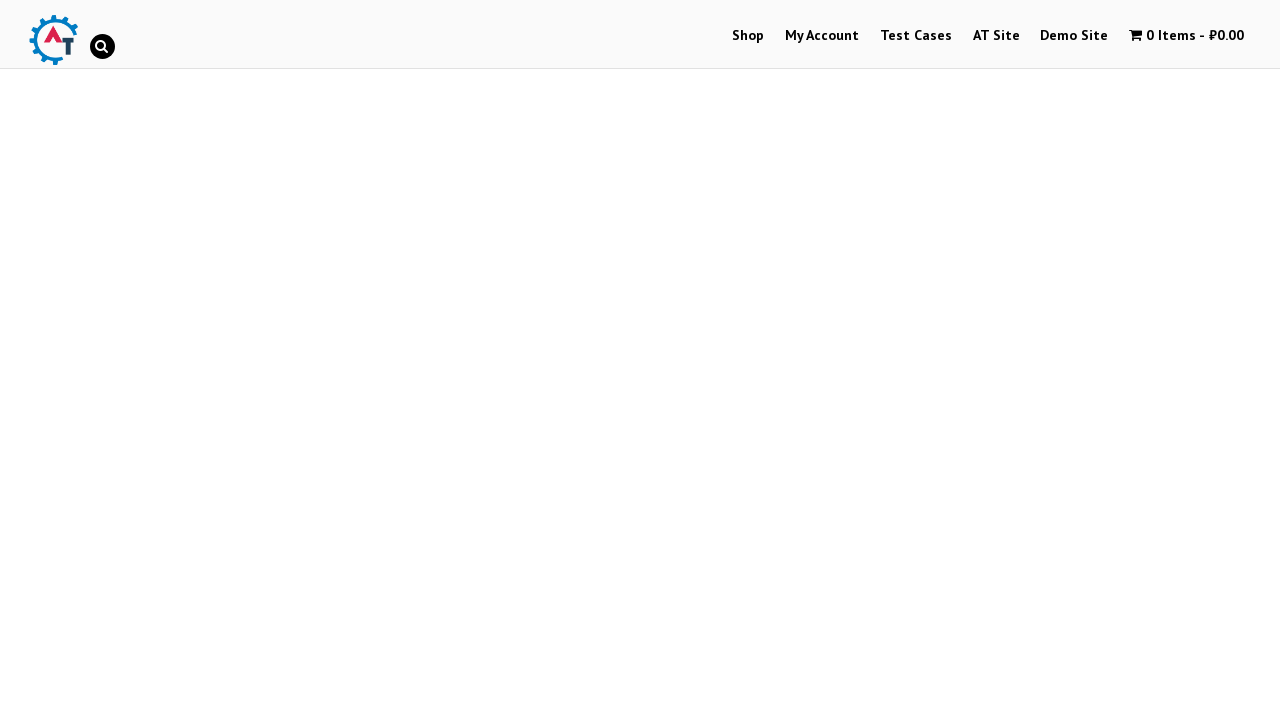

Clicked on Mastering JavaScript book image at (1039, 361) on (//img[@title='Mastering JavaScript'])[1]
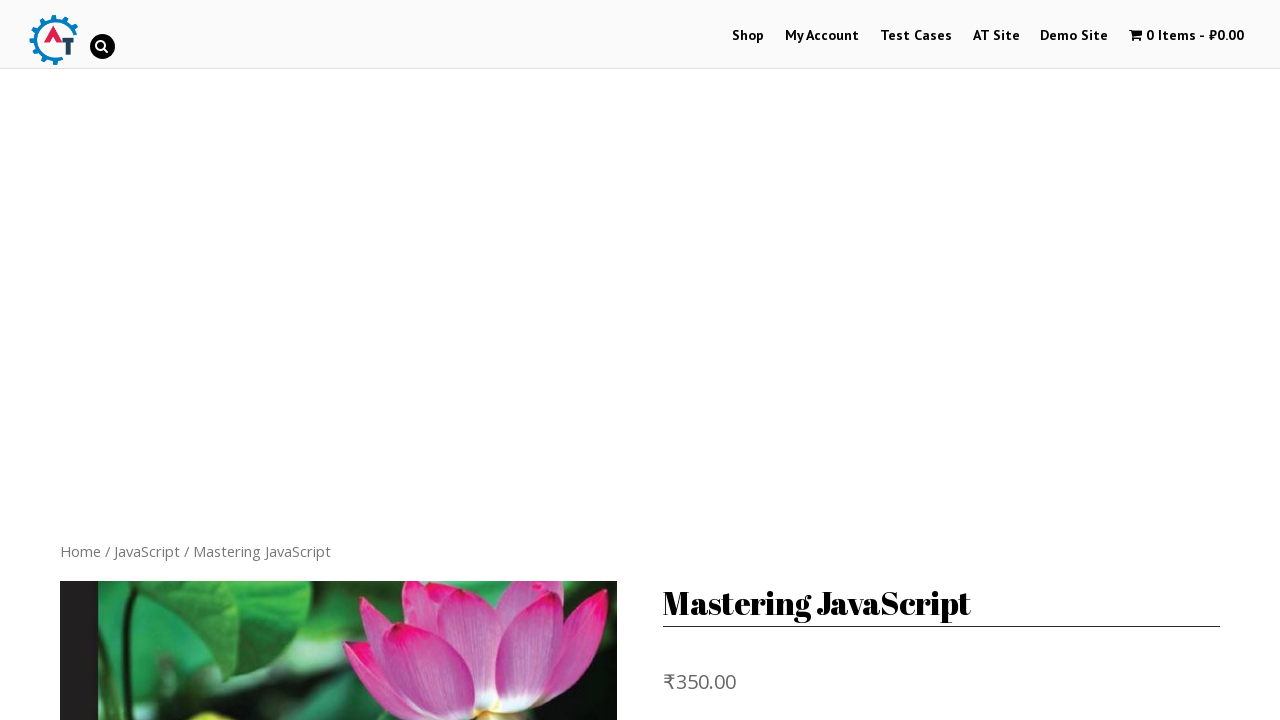

Product page loaded with Add to basket button
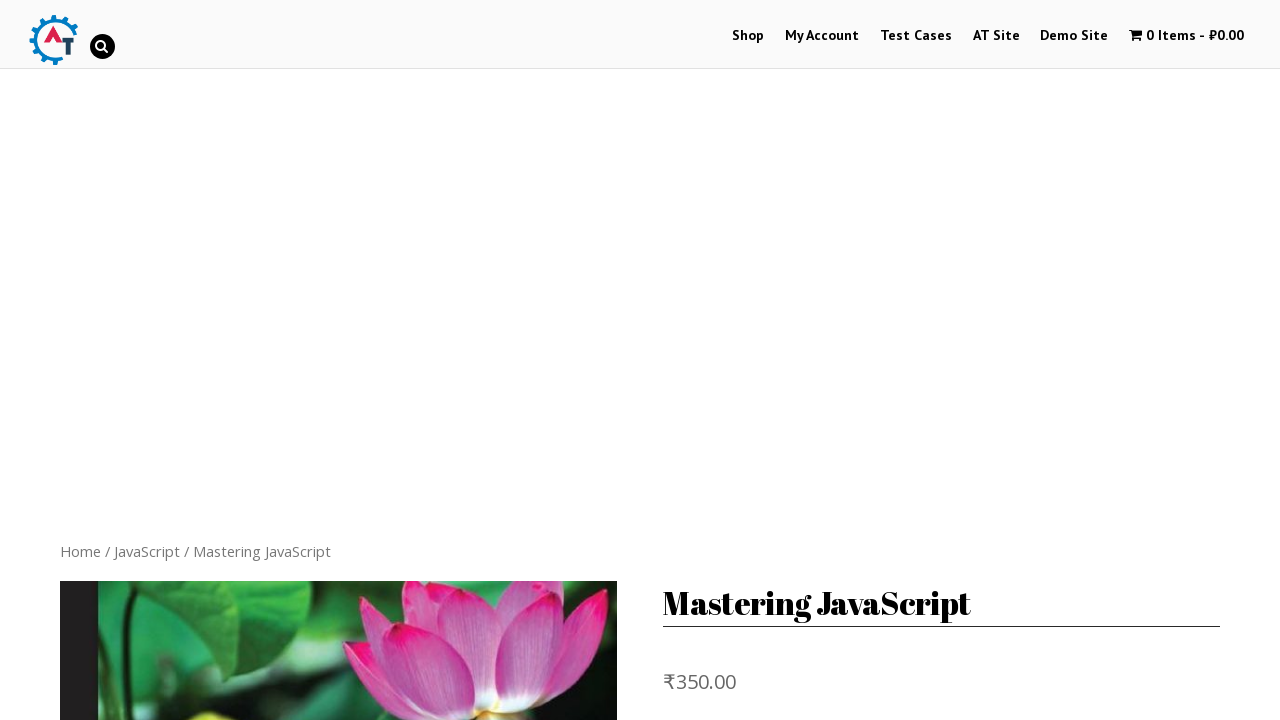

Clicked Add to basket button at (812, 361) on xpath=//button[normalize-space()='Add to basket']
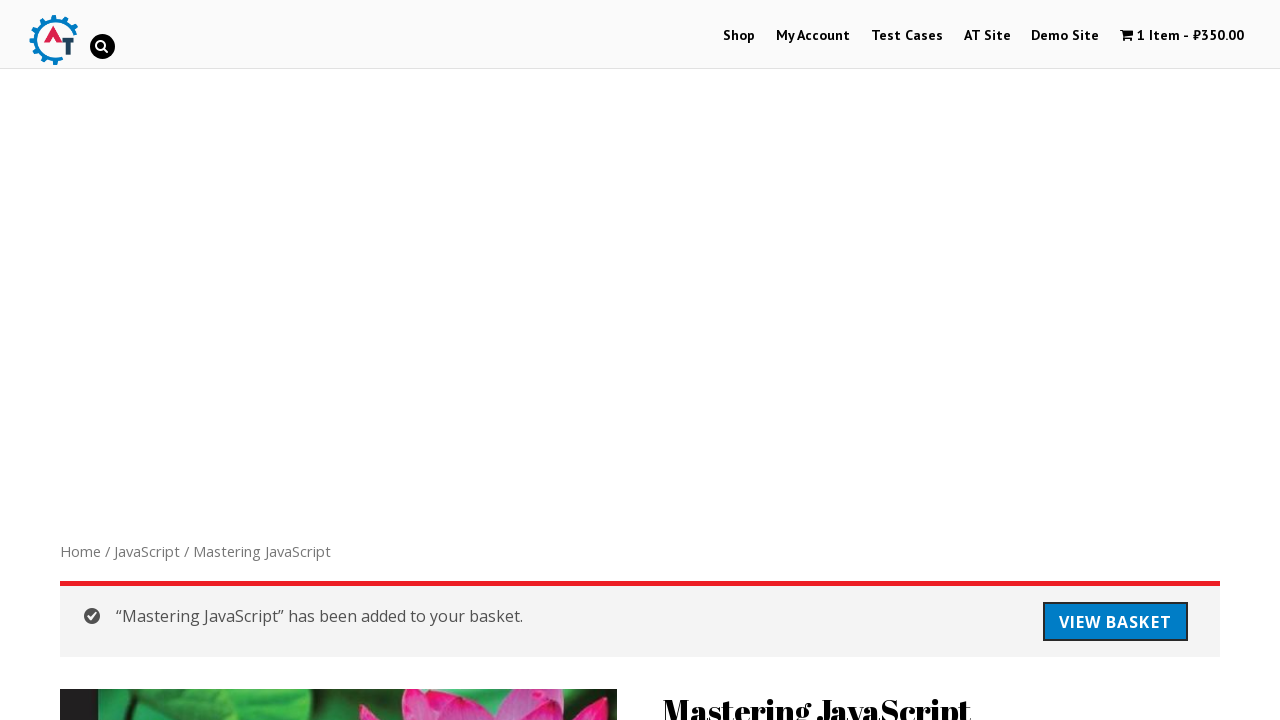

Book added to cart - success message displayed
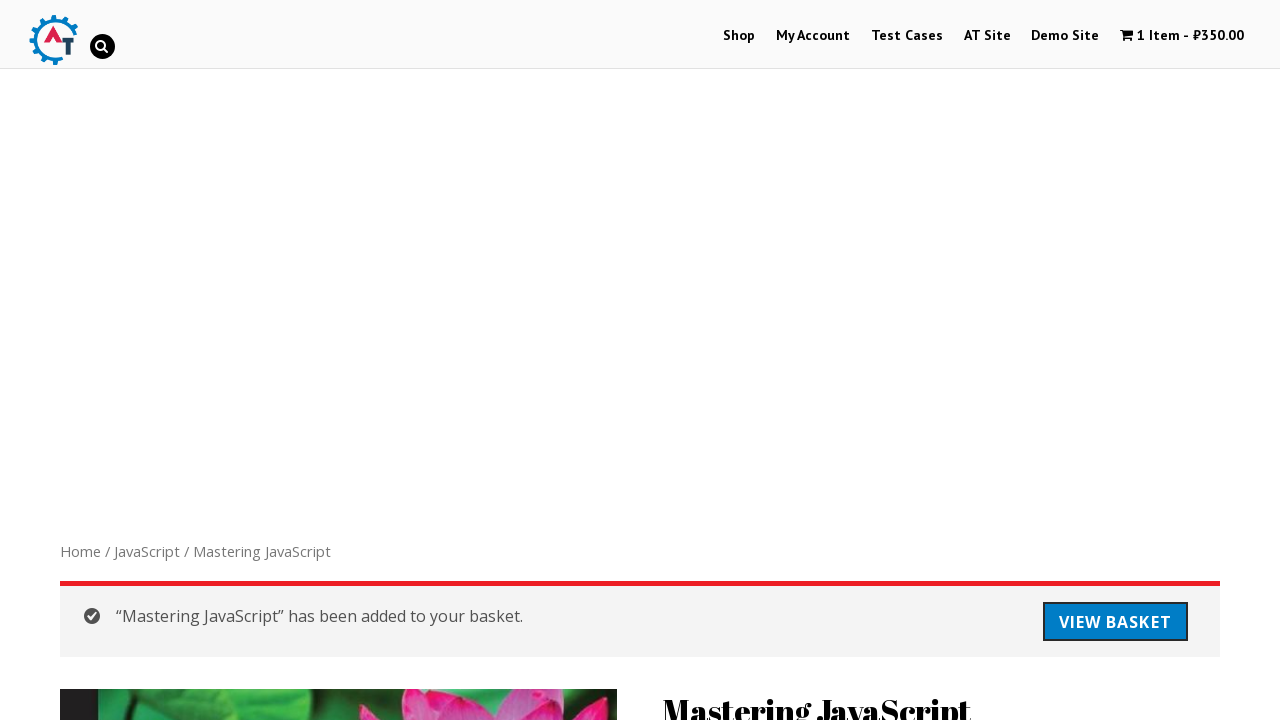

Clicked on View shopping cart link at (1182, 36) on xpath=//a[@title='View your shopping cart']
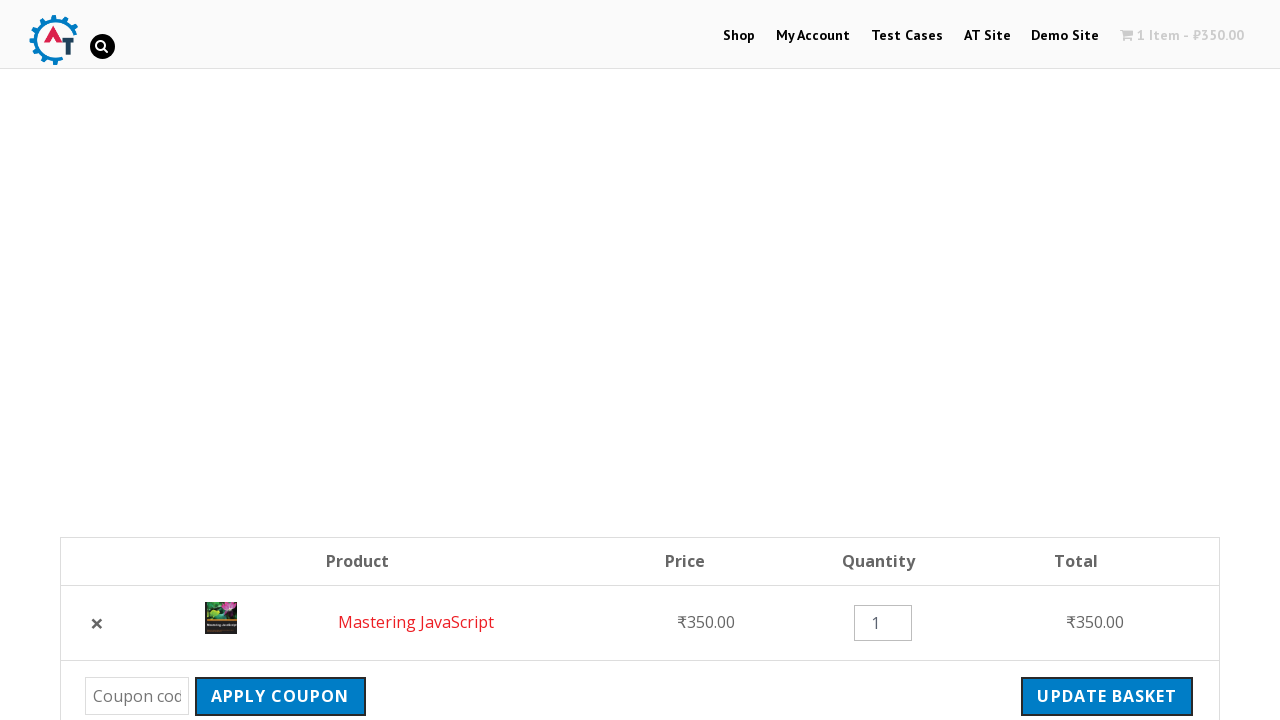

Shopping cart page loaded with items table
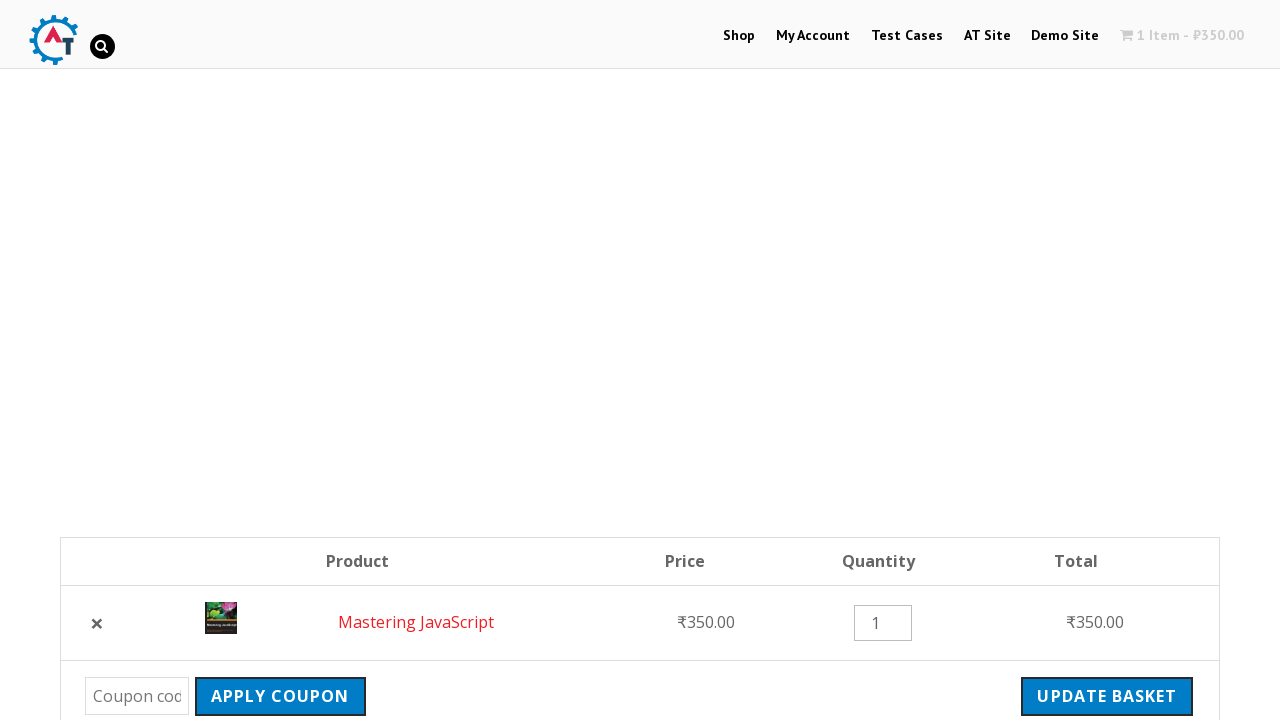

Clicked remove button to remove book from cart at (97, 623) on xpath=//a[normalize-space()='×']
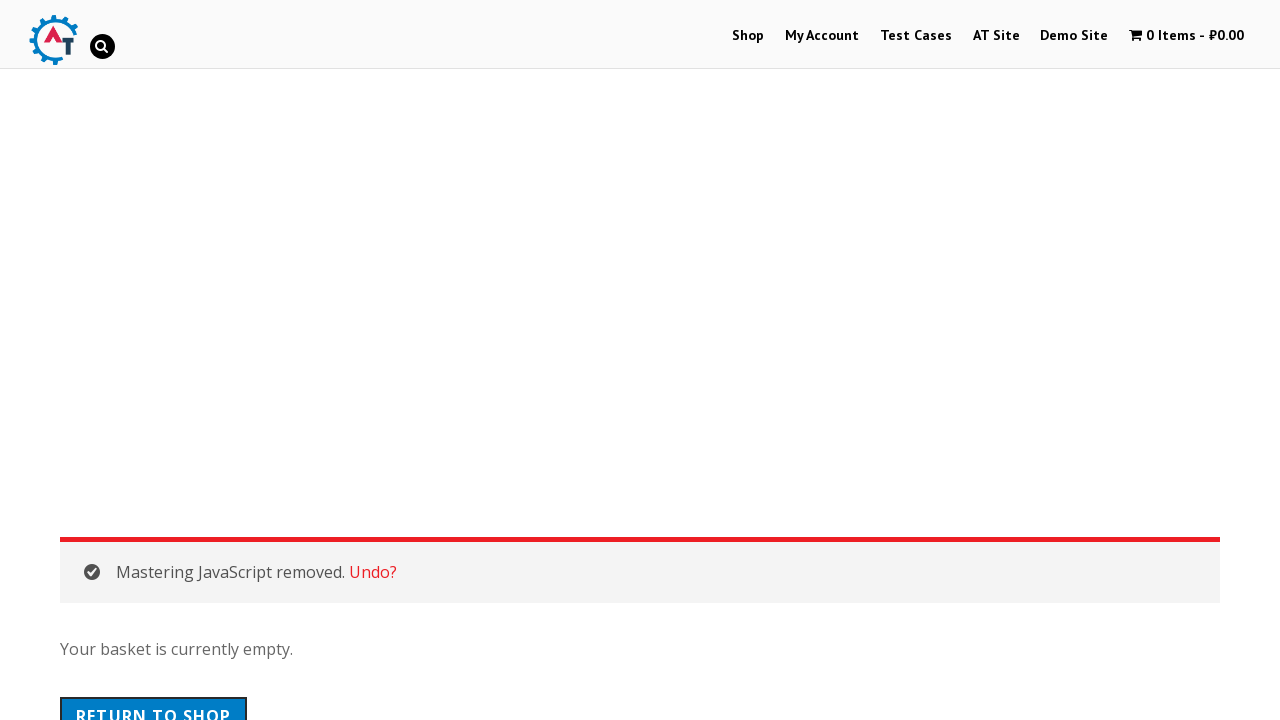

Cart is now empty - verified cart empty message displayed
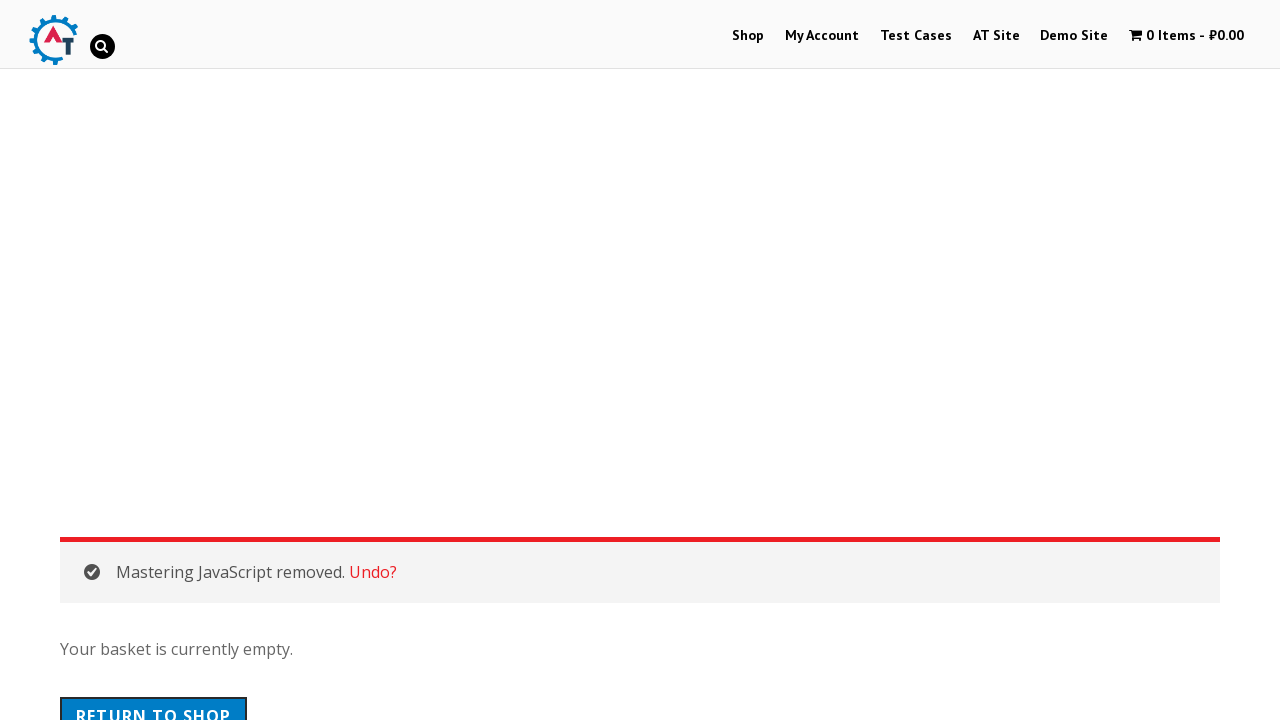

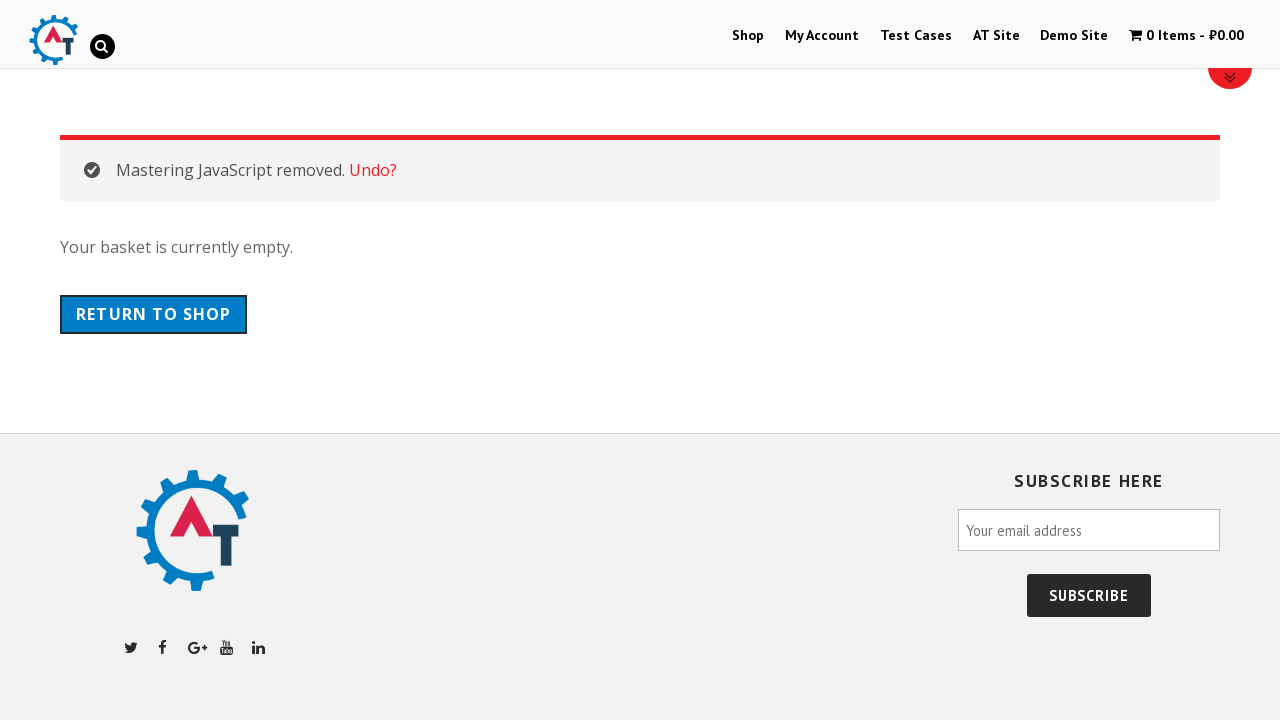